Tests that the director radio button can be selected on the registration form

Starting URL: https://pry-asimov-cybersoft-21.web.app/sign-up

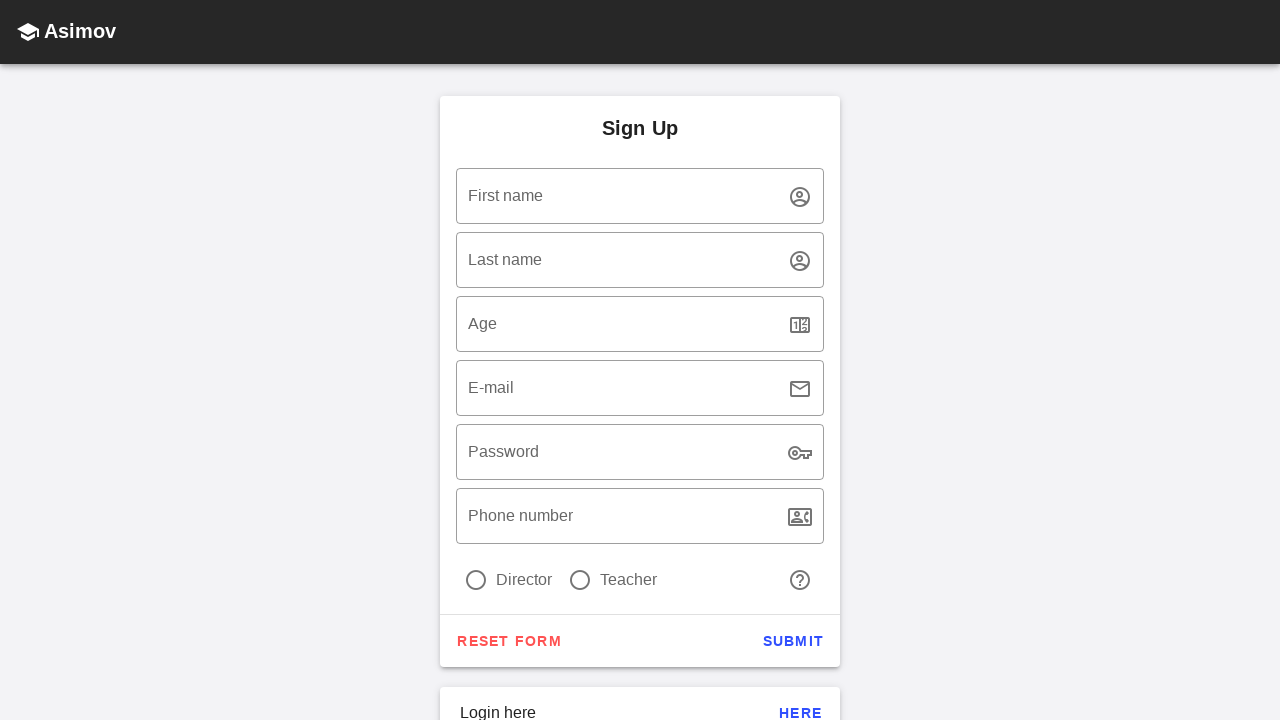

Clicked director radio button on registration form at (476, 580) on xpath=//*[@id='app']/div/main/div/div/div[1]/div/div/div[1]/div[2]/form/div[7]/d
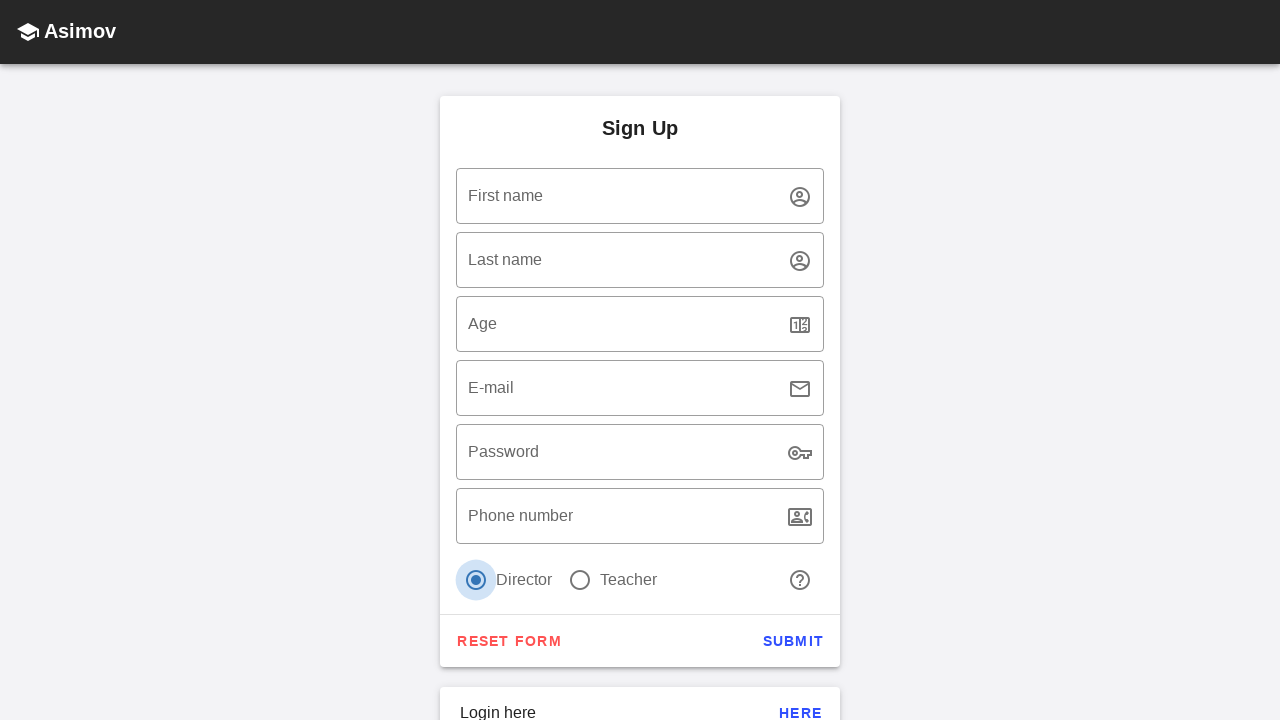

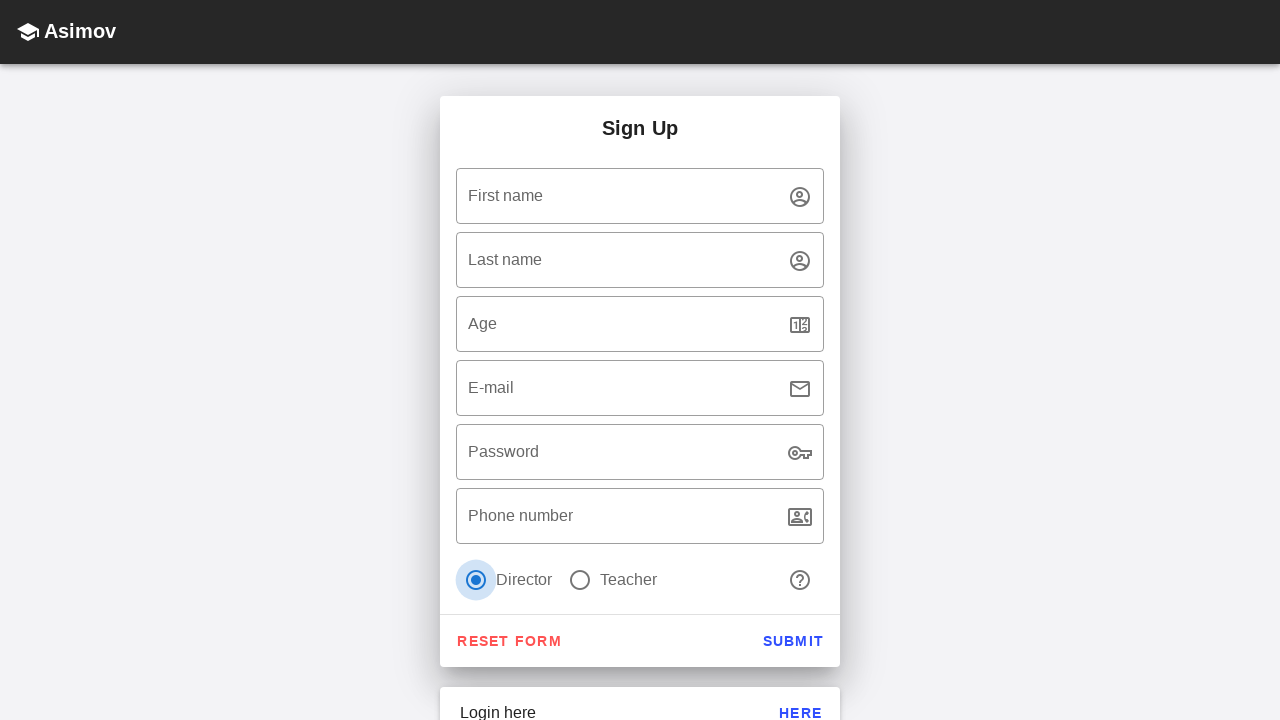